Unchecks all checkboxes by clicking them again

Starting URL: https://codenboxautomationlab.com/practice/

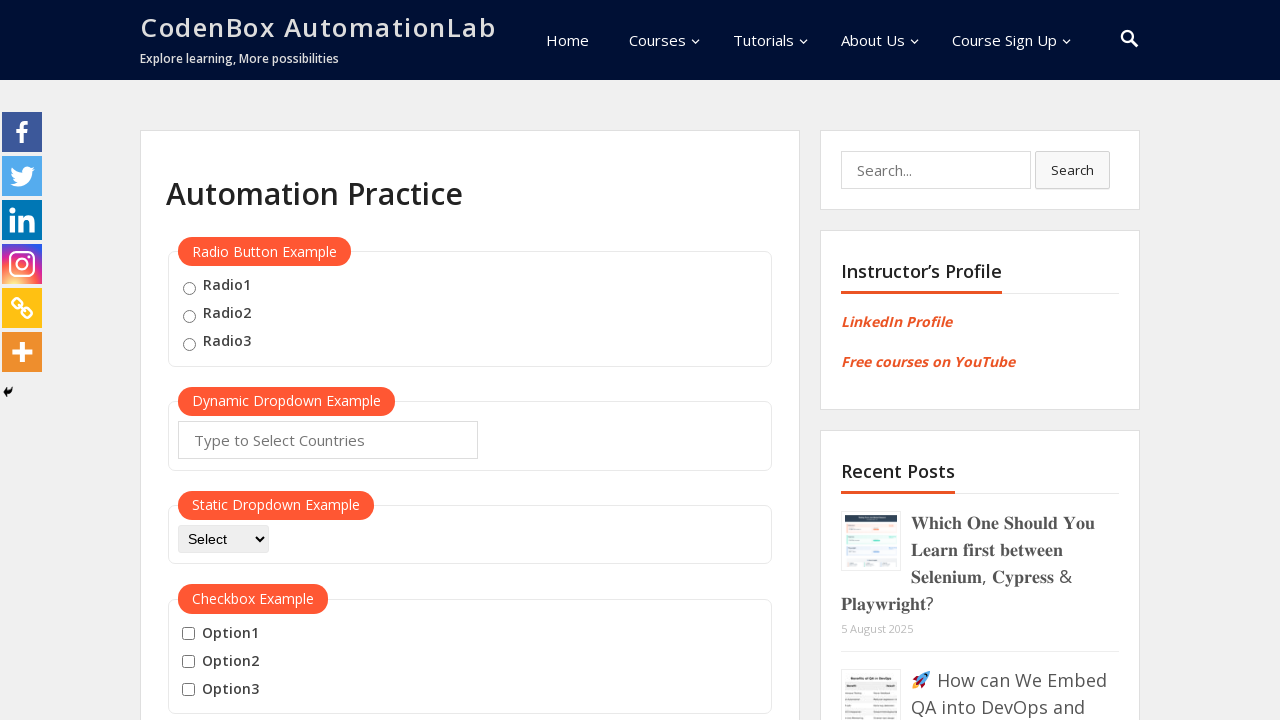

Navigated to practice page
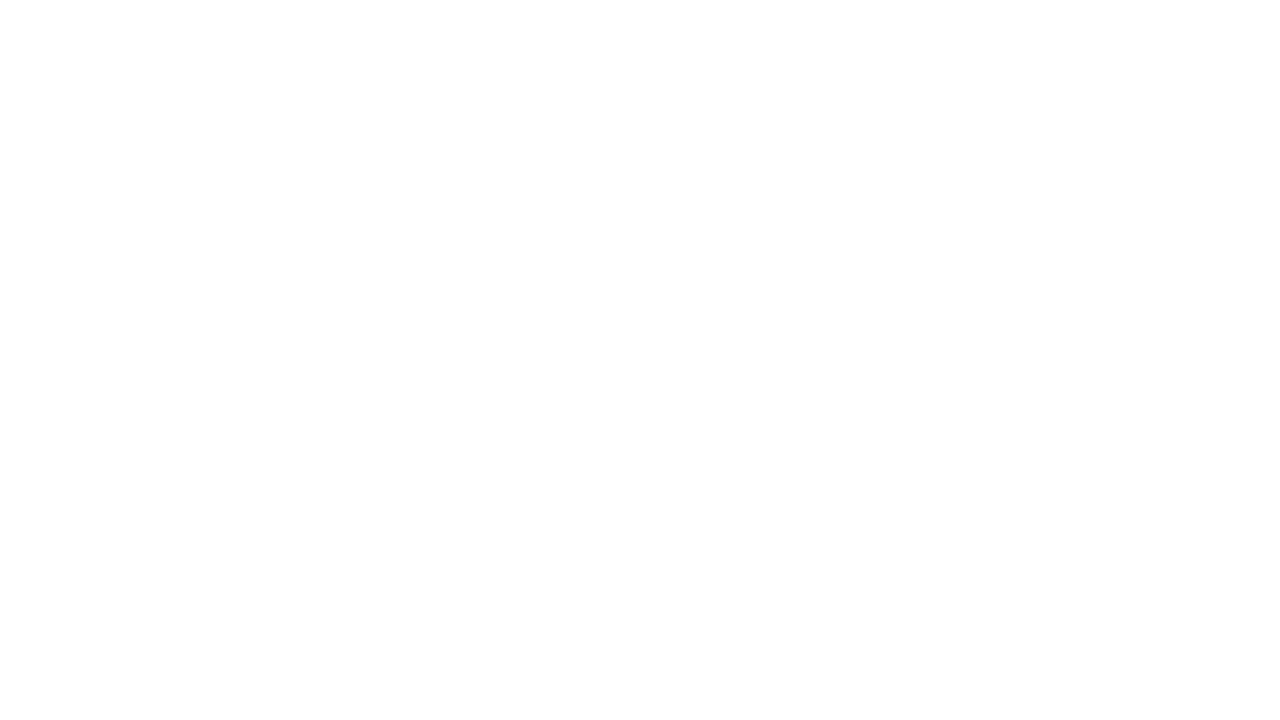

Located all checkboxes on the page
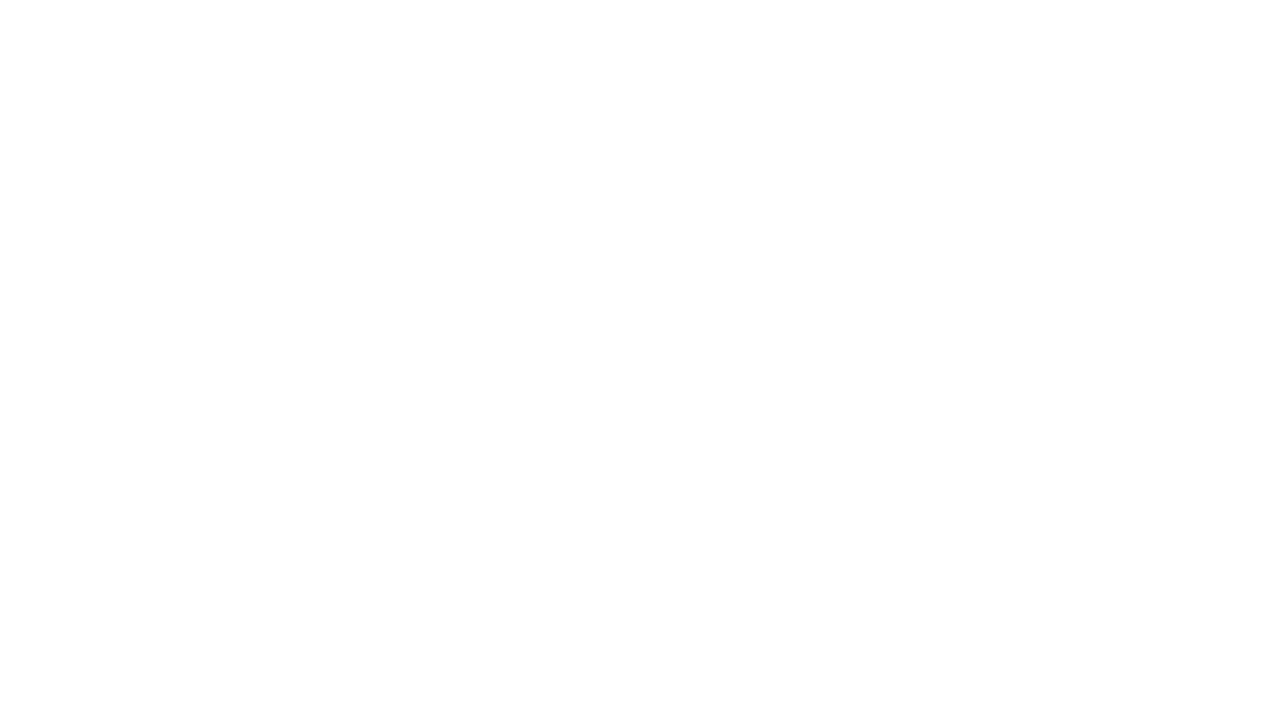

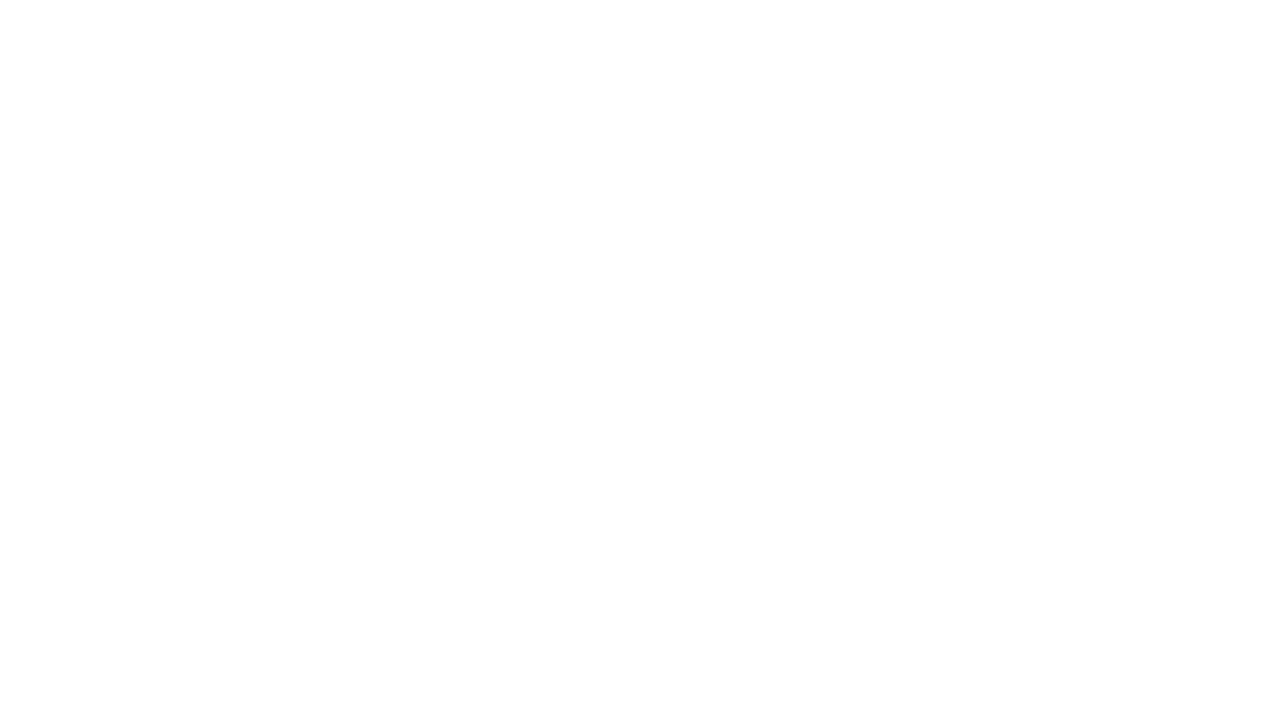